Tests adding multiple personal notes by filling in title and content fields, then performs a search to filter notes by title.

Starting URL: https://material.playwrightvn.com/

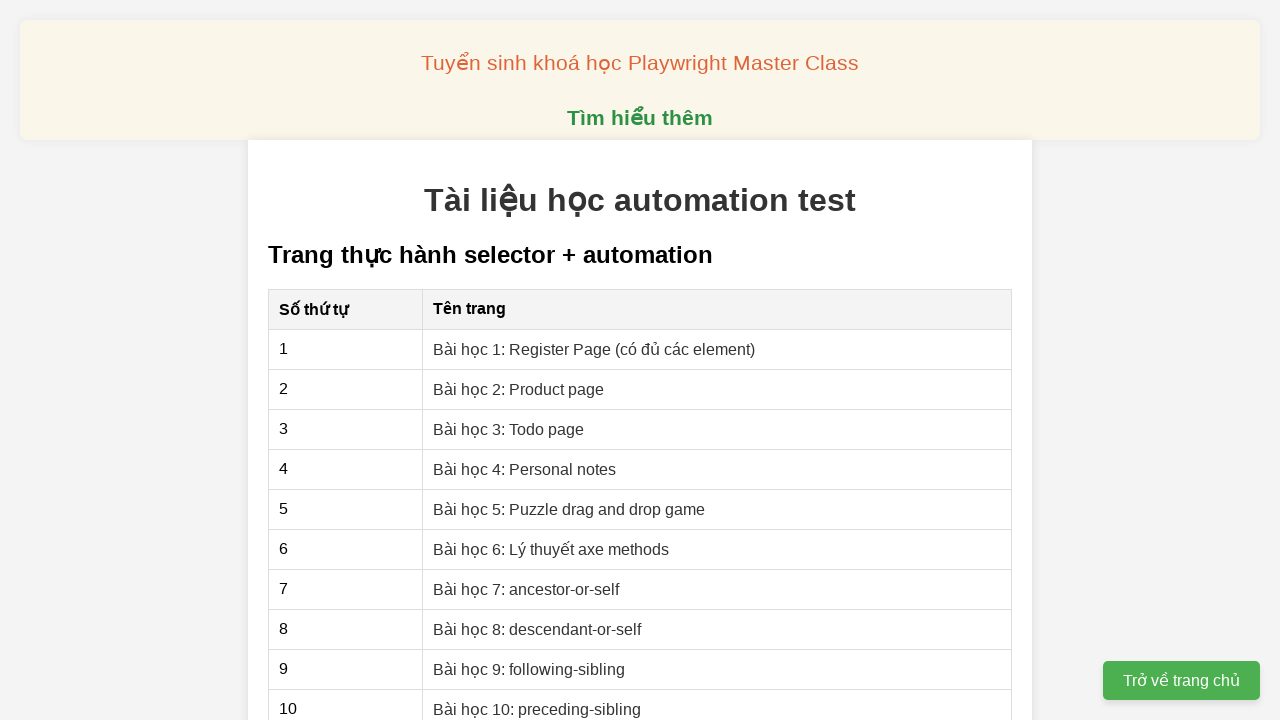

Clicked on personal notes lesson link at (525, 469) on xpath=//a[@href="04-xpath-personal-notes.html"]
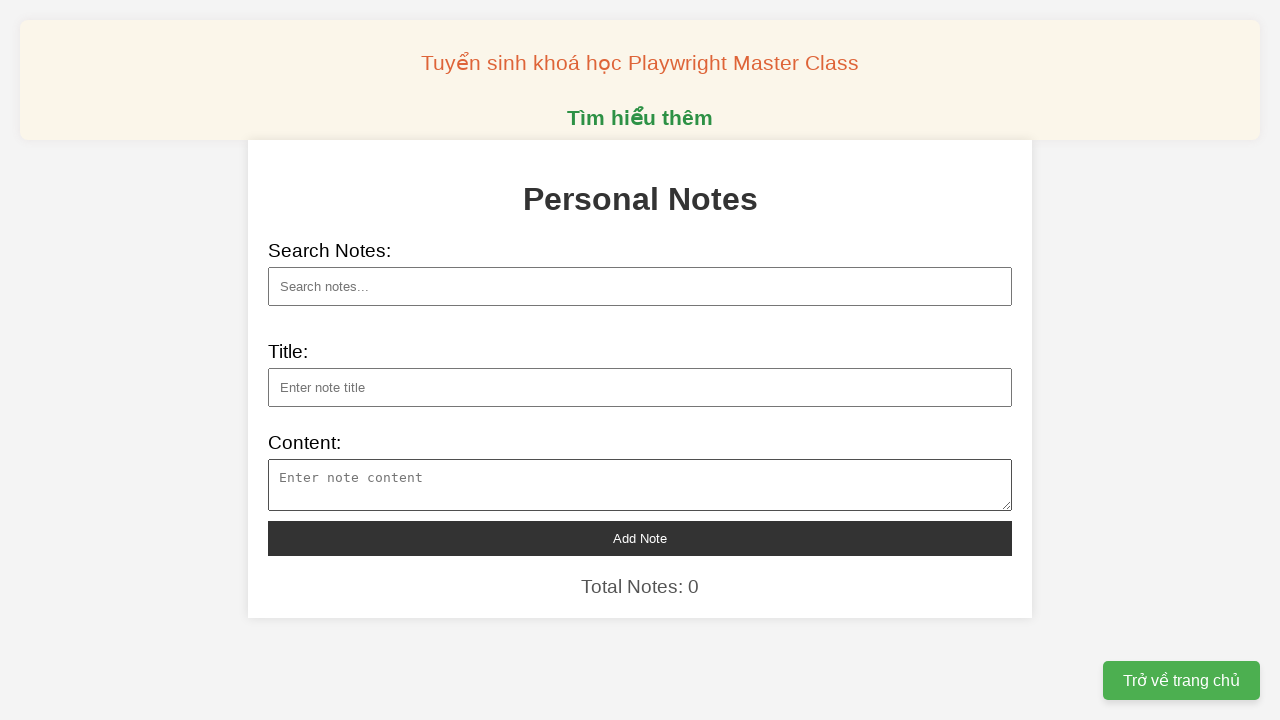

Filled note title: Nhà khoa học Việt biến bùn thải giấy thành vật liệu có ích on //input[@type="text" and @id="note-title"]
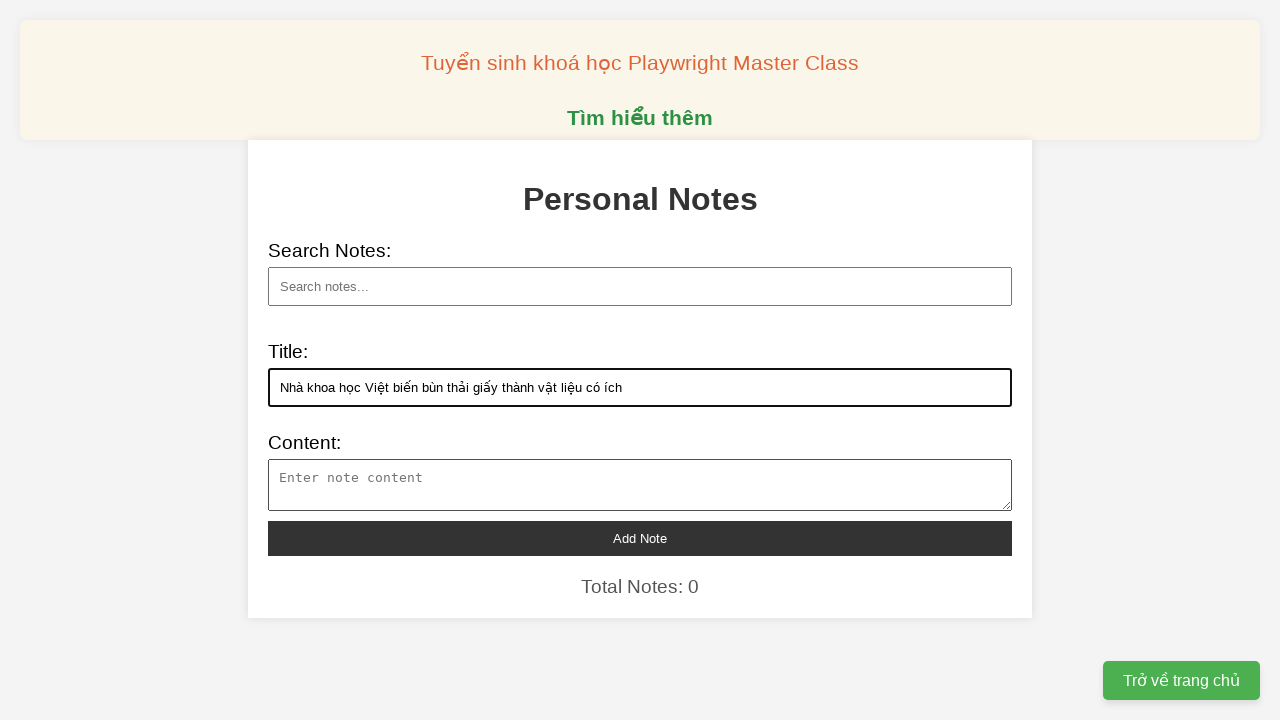

Filled note content for: Nhà khoa học Việt biến bùn thải giấy thành vật liệu có ích on //textarea[@id="note-content"]
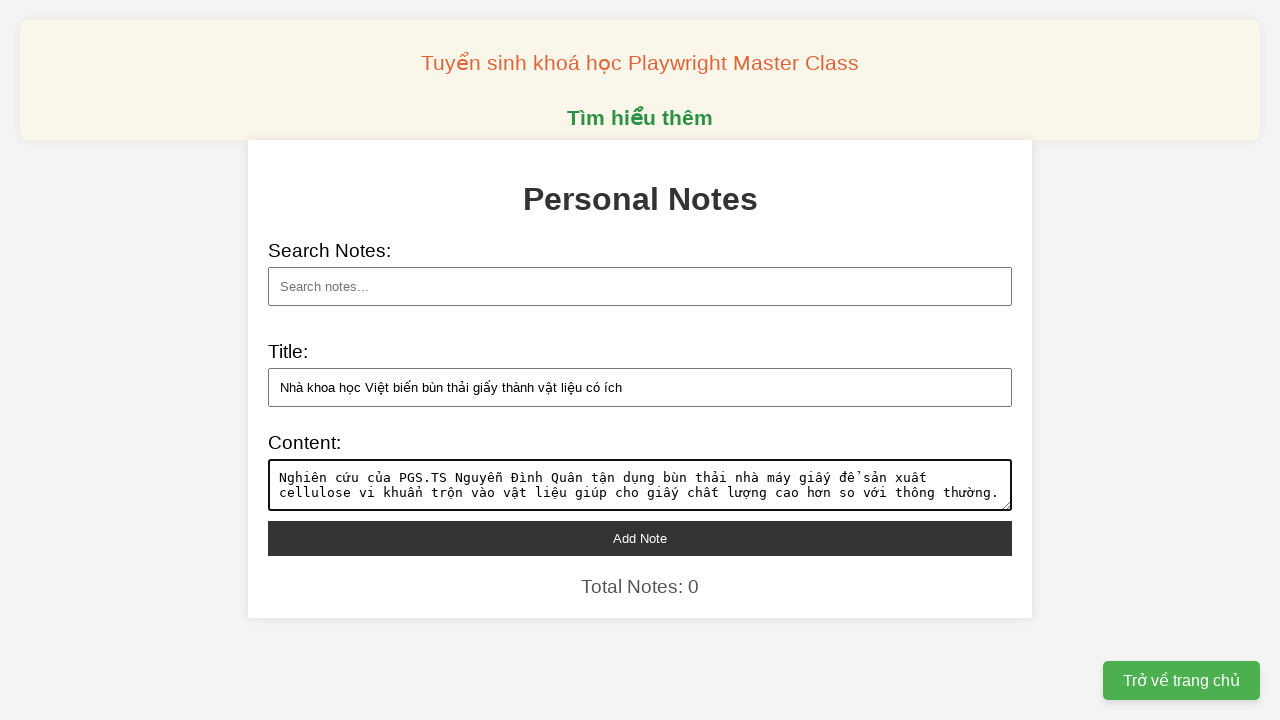

Clicked add button for note: Nhà khoa học Việt biến bùn thải giấy thành vật liệu có ích at (640, 538) on xpath=//button[@id="add-note"]
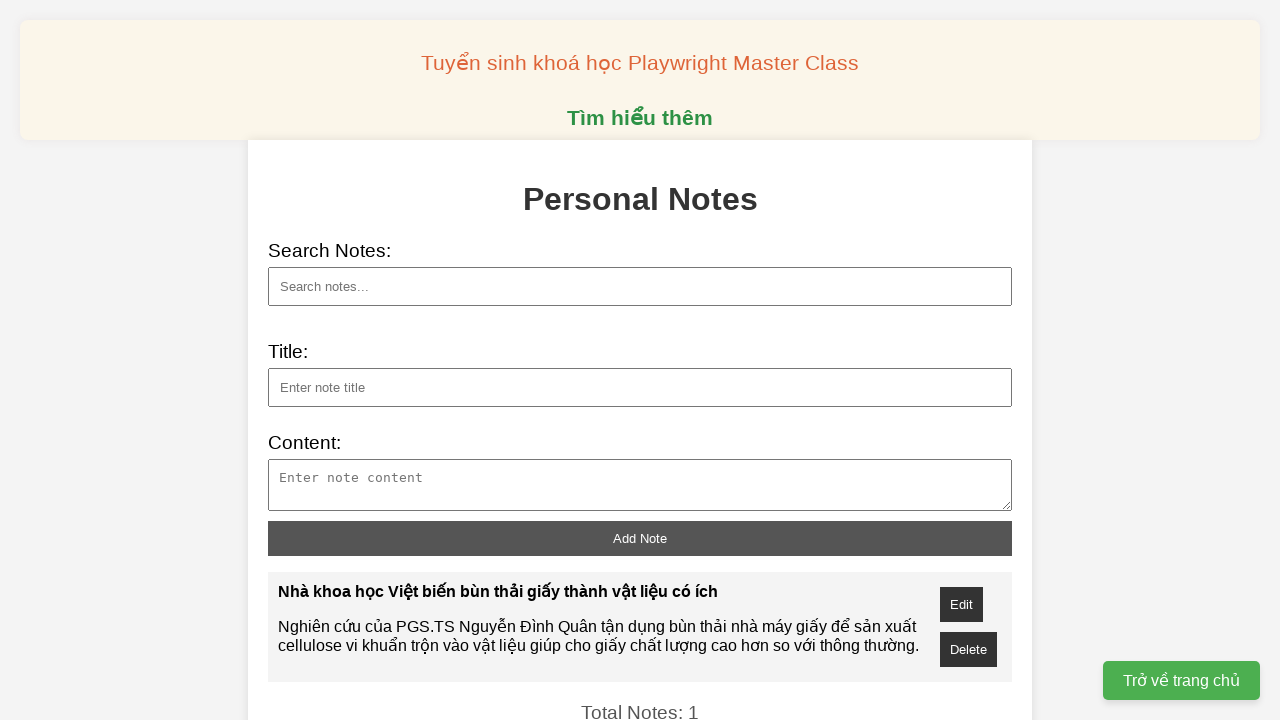

Filled note title: Đưa công nghệ trí tuệ nhân tạo vào dự báo sớm rủi ro thiên tai on //input[@type="text" and @id="note-title"]
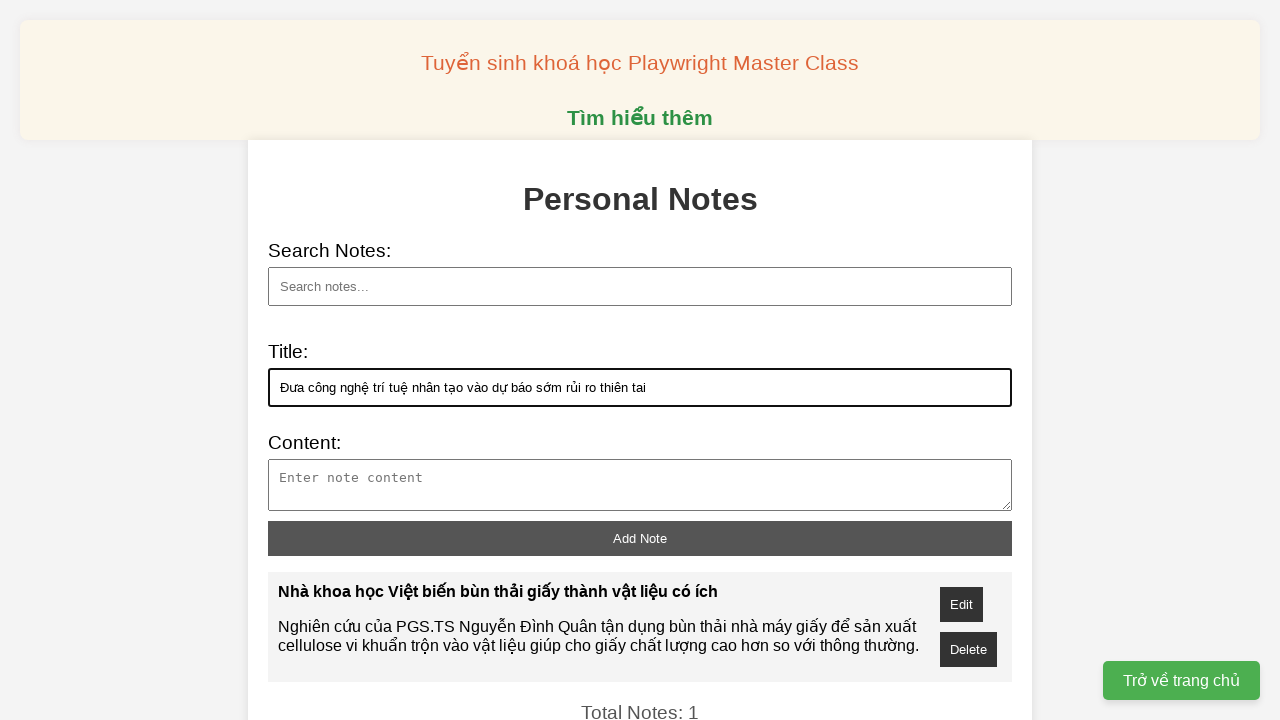

Filled note content for: Đưa công nghệ trí tuệ nhân tạo vào dự báo sớm rủi ro thiên tai on //textarea[@id="note-content"]
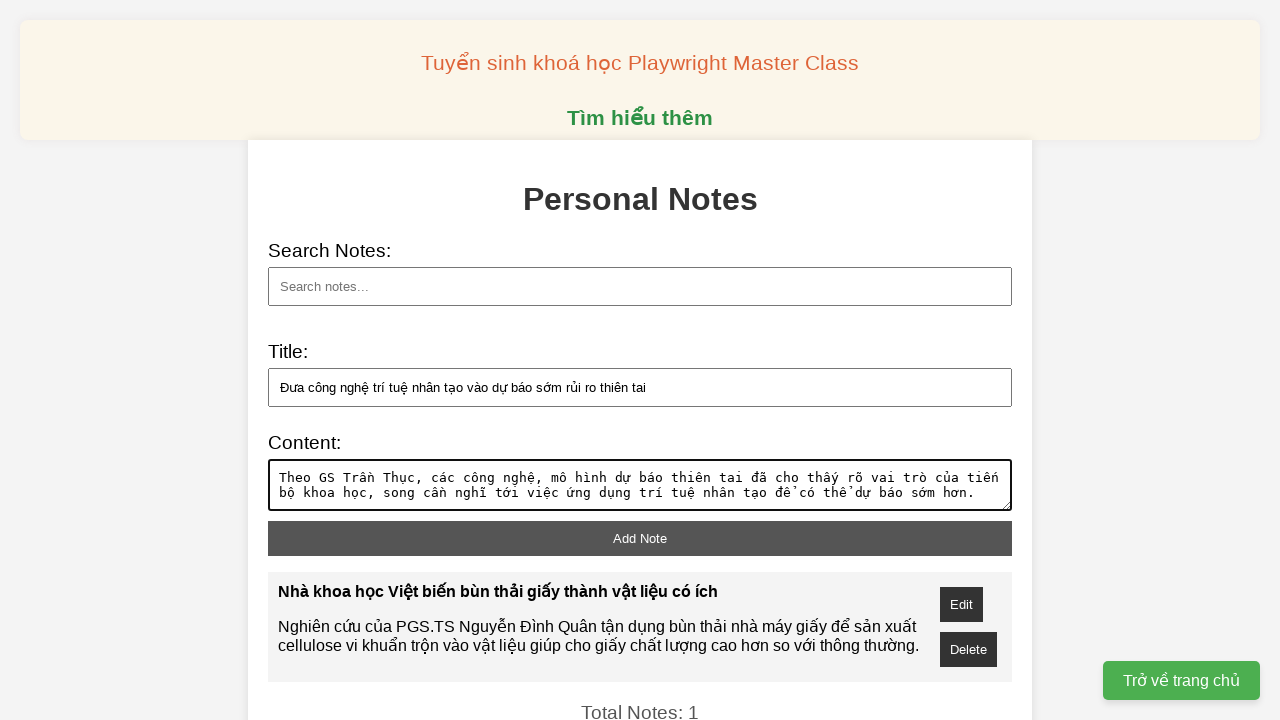

Clicked add button for note: Đưa công nghệ trí tuệ nhân tạo vào dự báo sớm rủi ro thiên tai at (640, 538) on xpath=//button[@id="add-note"]
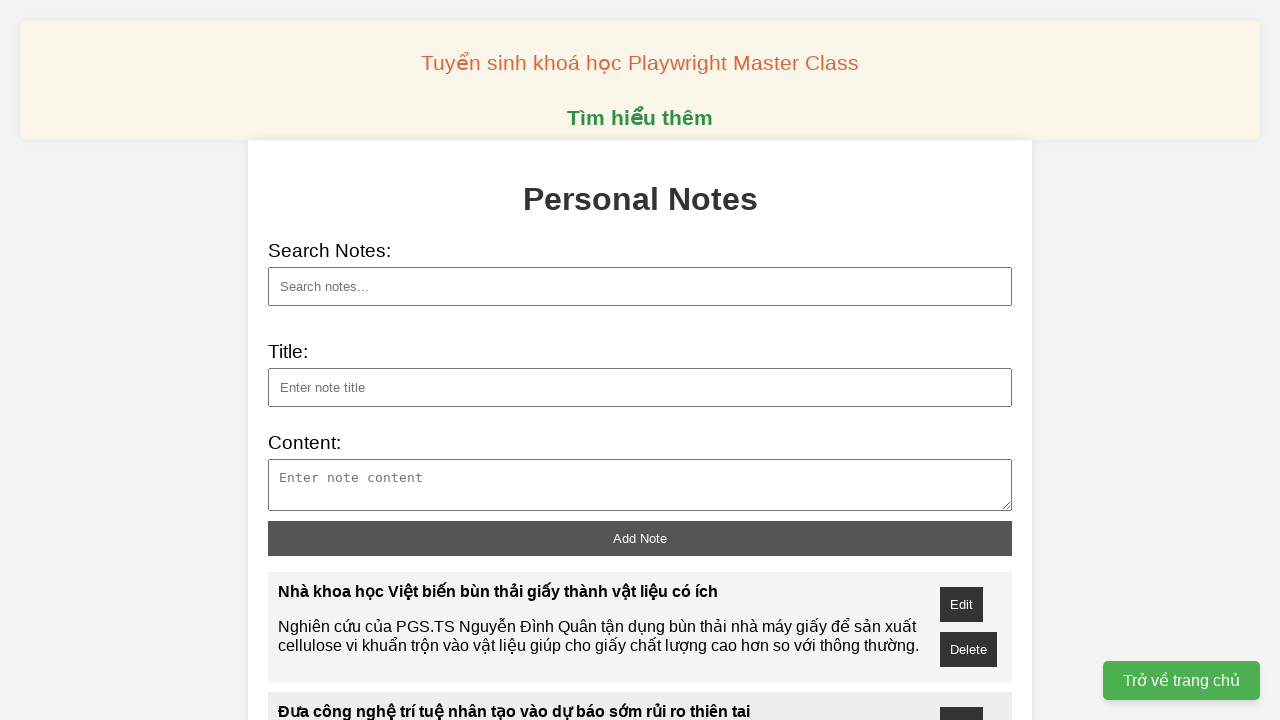

Filled note title: Tạo thành công hạt giống hành tím on //input[@type="text" and @id="note-title"]
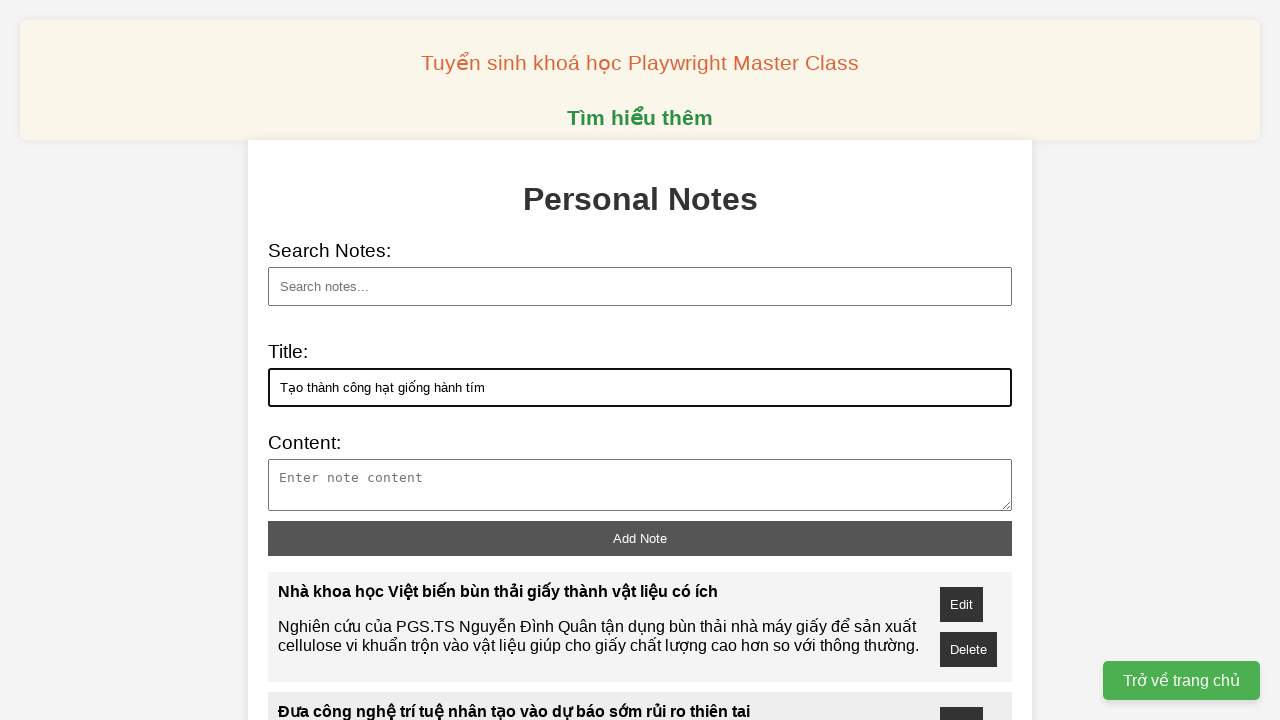

Filled note content for: Tạo thành công hạt giống hành tím on //textarea[@id="note-content"]
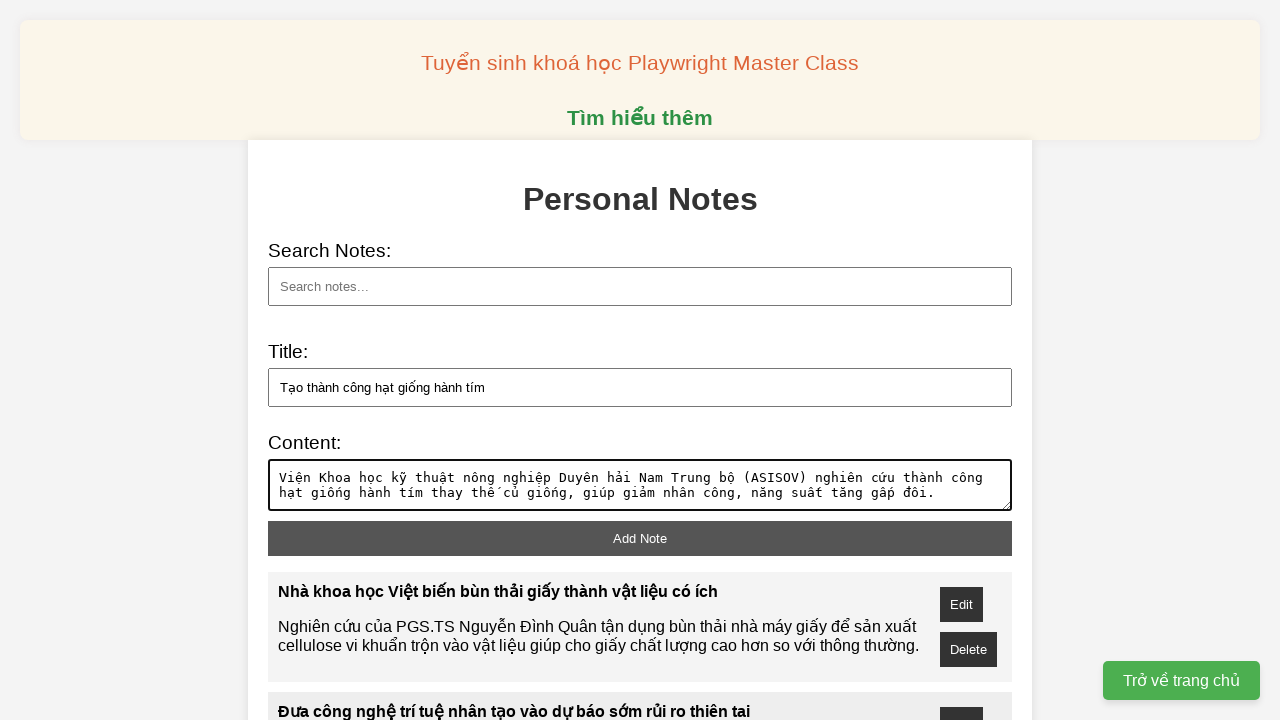

Clicked add button for note: Tạo thành công hạt giống hành tím at (640, 538) on xpath=//button[@id="add-note"]
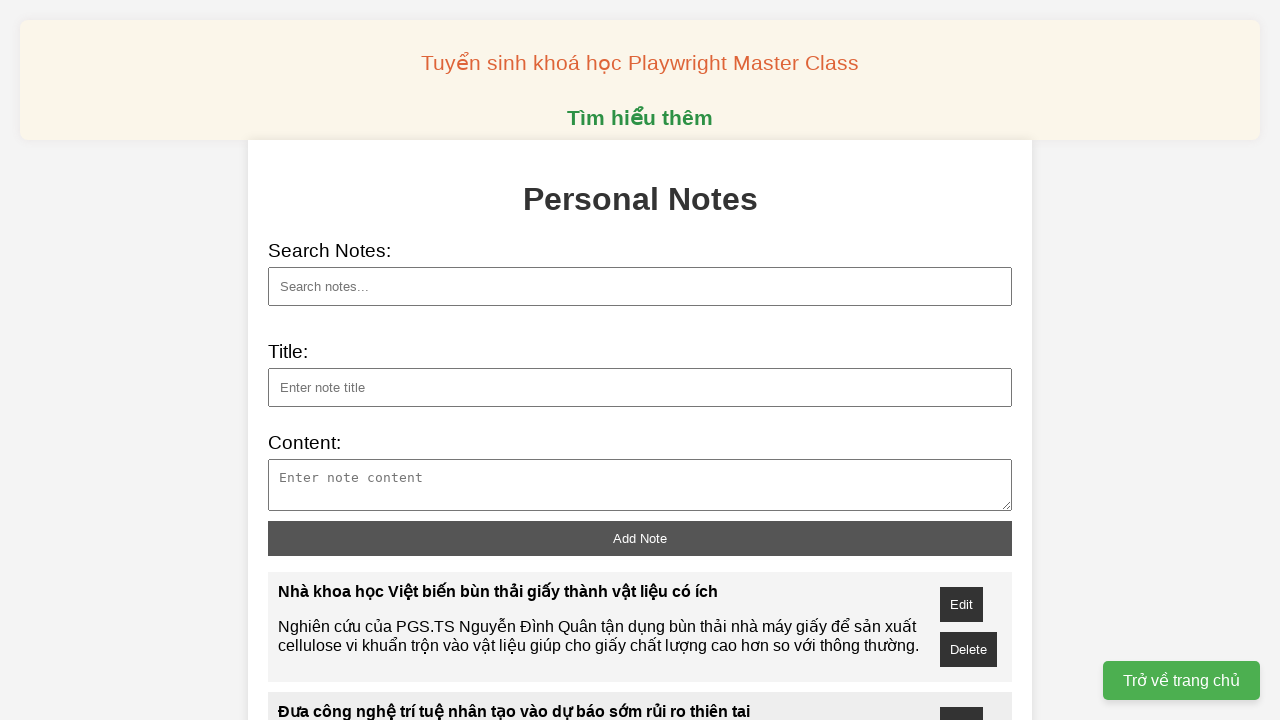

Filled note title: 47 công trình thắng giải Sáng tạo khoa học công nghệ Việt Nam 2023 on //input[@type="text" and @id="note-title"]
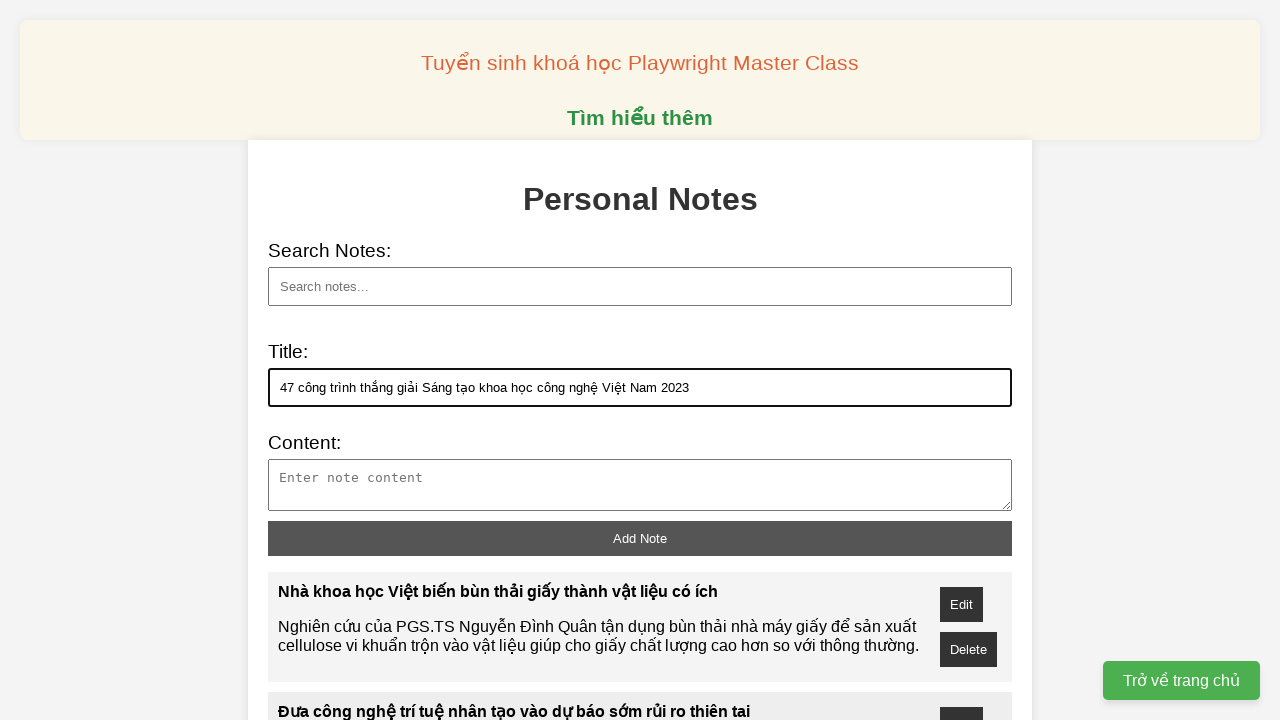

Filled note content for: 47 công trình thắng giải Sáng tạo khoa học công nghệ Việt Nam 2023 on //textarea[@id="note-content"]
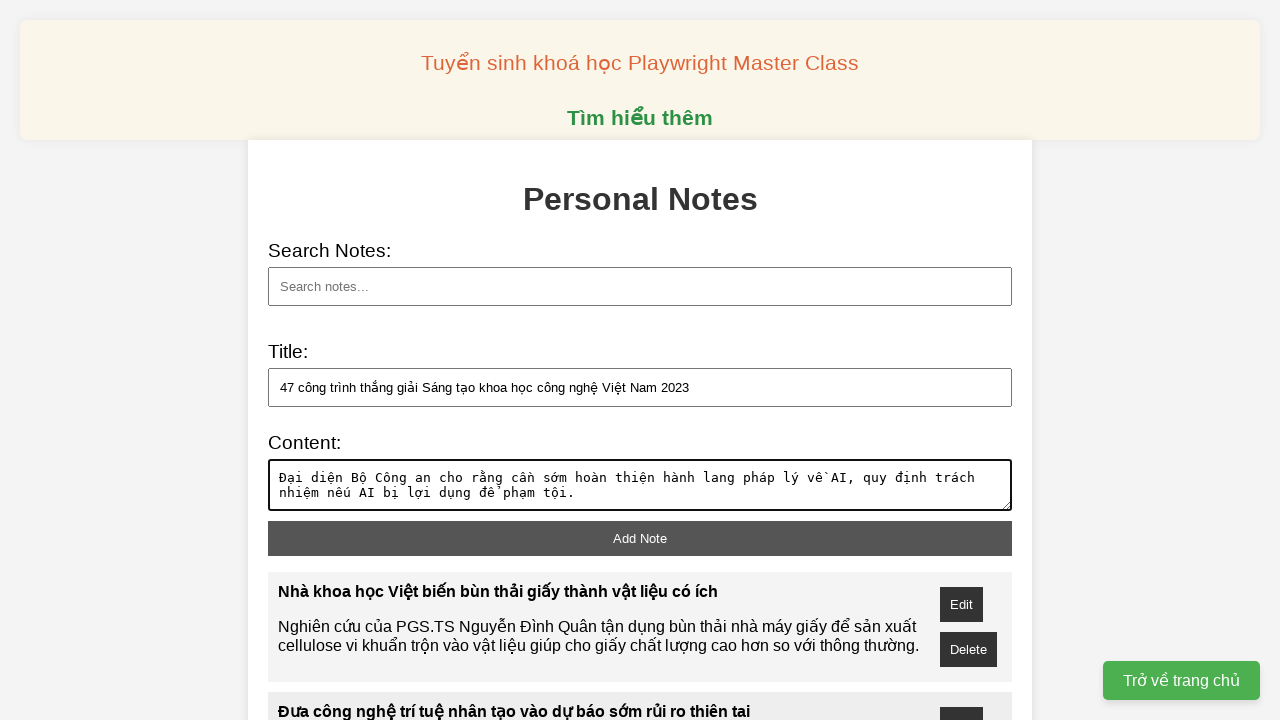

Clicked add button for note: 47 công trình thắng giải Sáng tạo khoa học công nghệ Việt Nam 2023 at (640, 538) on xpath=//button[@id="add-note"]
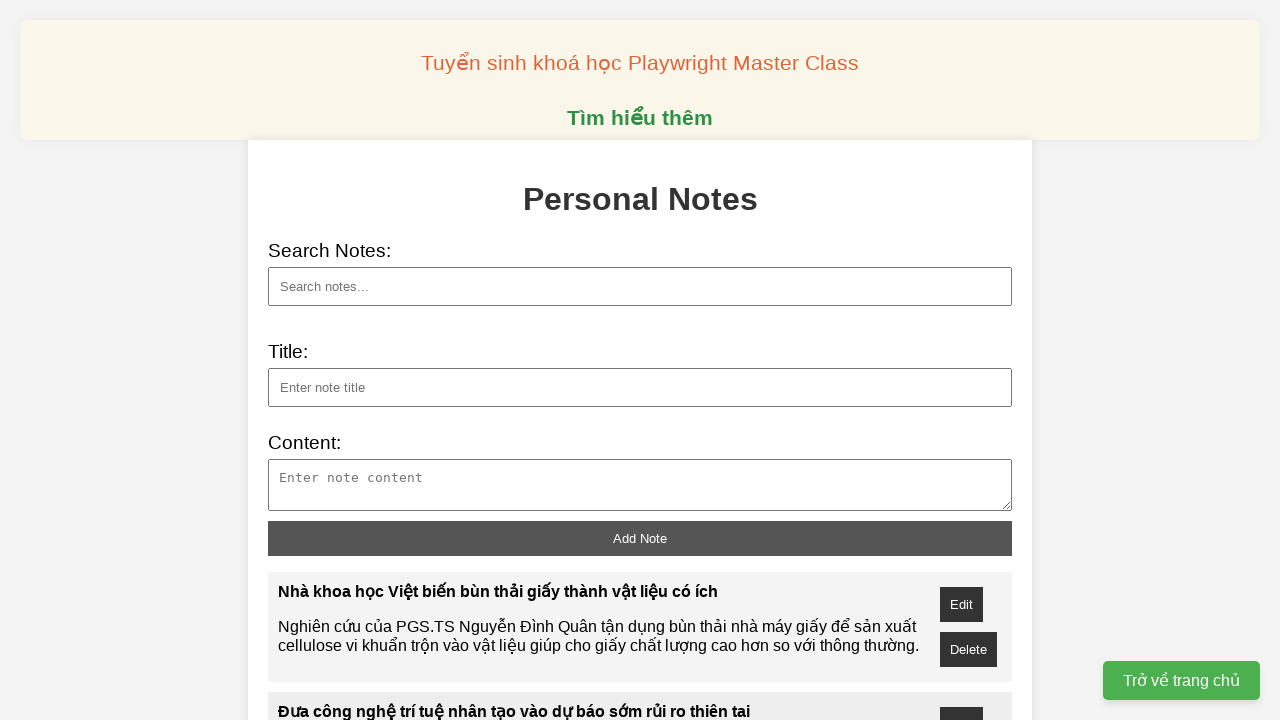

Filled note title: TP HCM đặt hàng nghiên cứu khung bệnh án điện tử dùng chung on //input[@type="text" and @id="note-title"]
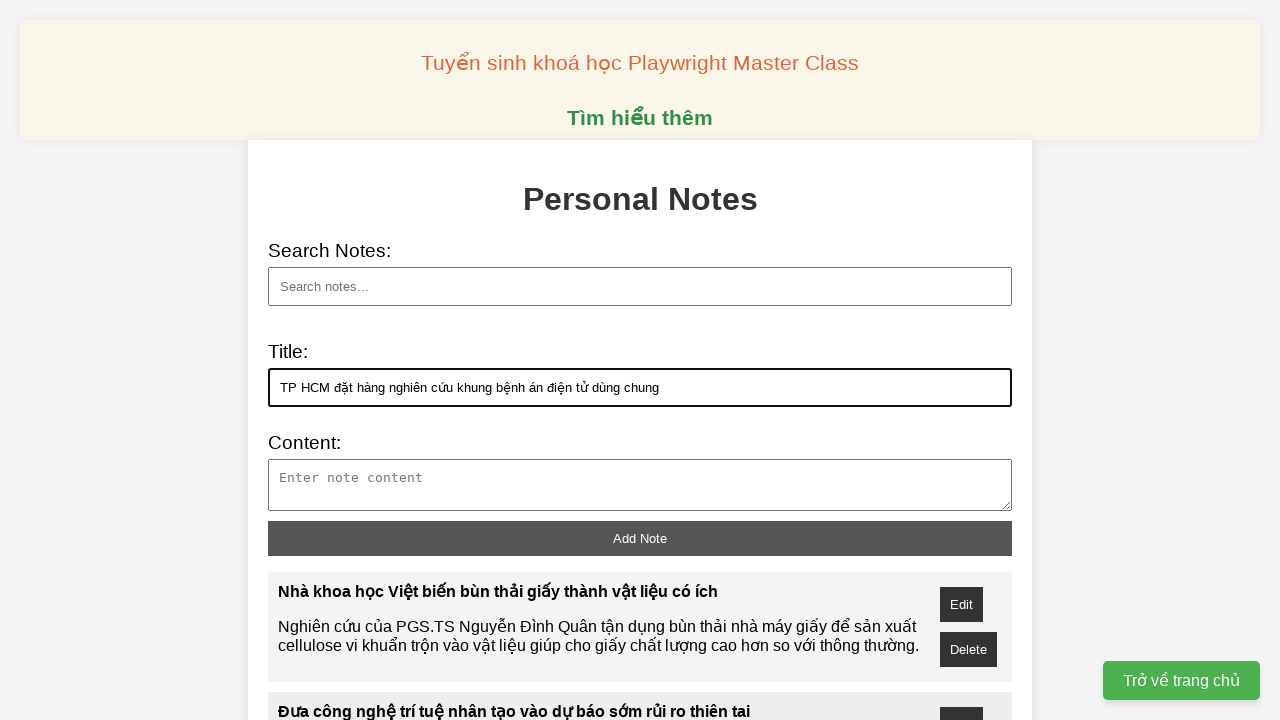

Filled note content for: TP HCM đặt hàng nghiên cứu khung bệnh án điện tử dùng chung on //textarea[@id="note-content"]
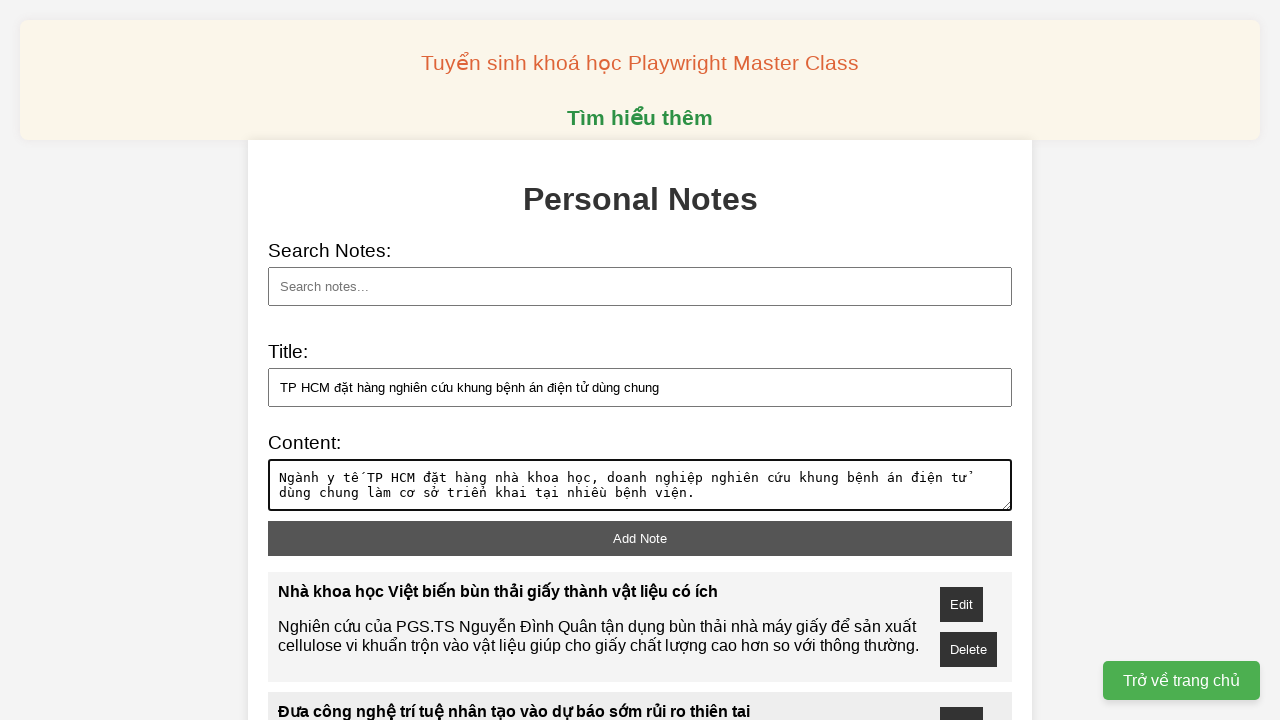

Clicked add button for note: TP HCM đặt hàng nghiên cứu khung bệnh án điện tử dùng chung at (640, 538) on xpath=//button[@id="add-note"]
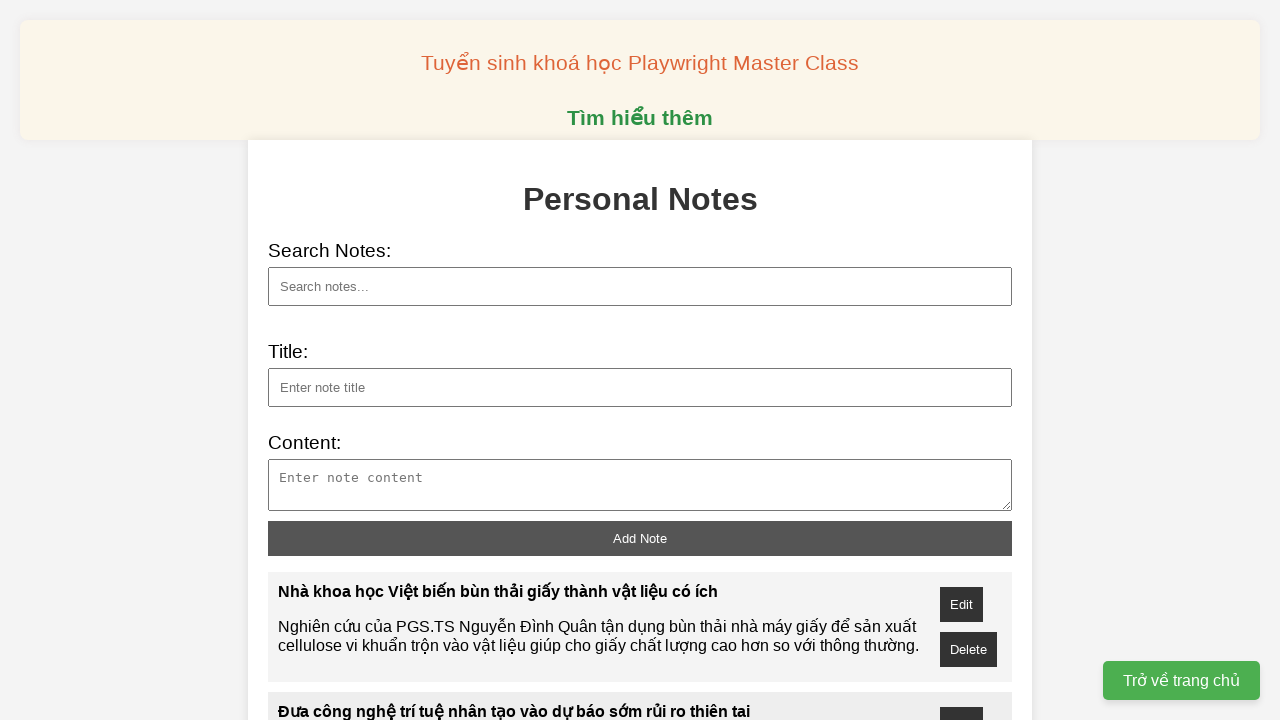

Filled note title: title 6 on //input[@type="text" and @id="note-title"]
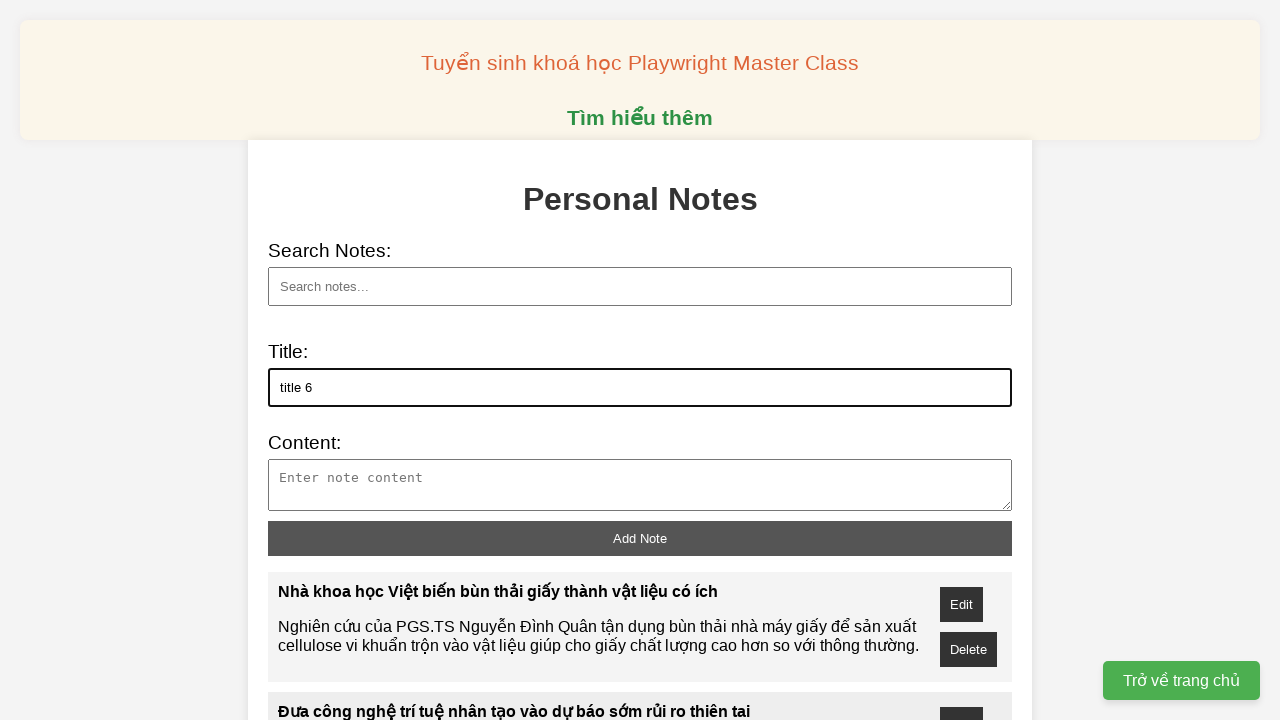

Filled note content for: title 6 on //textarea[@id="note-content"]
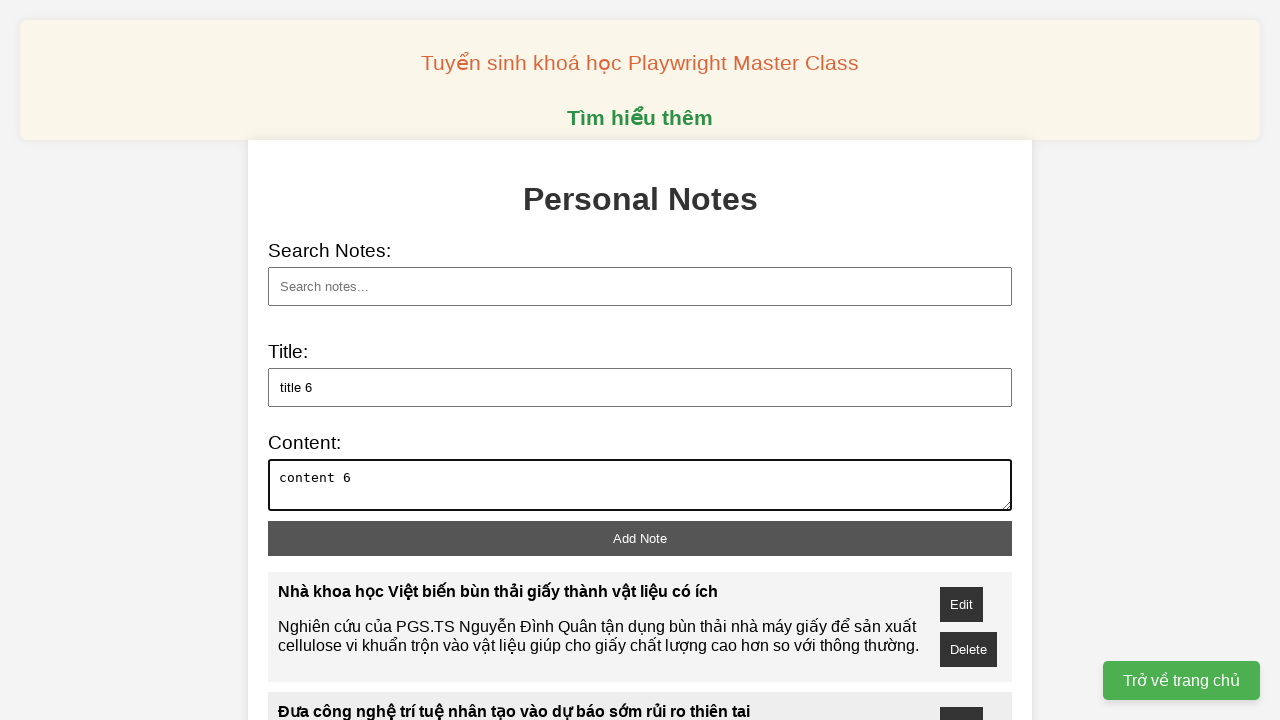

Clicked add button for note: title 6 at (640, 538) on xpath=//button[@id="add-note"]
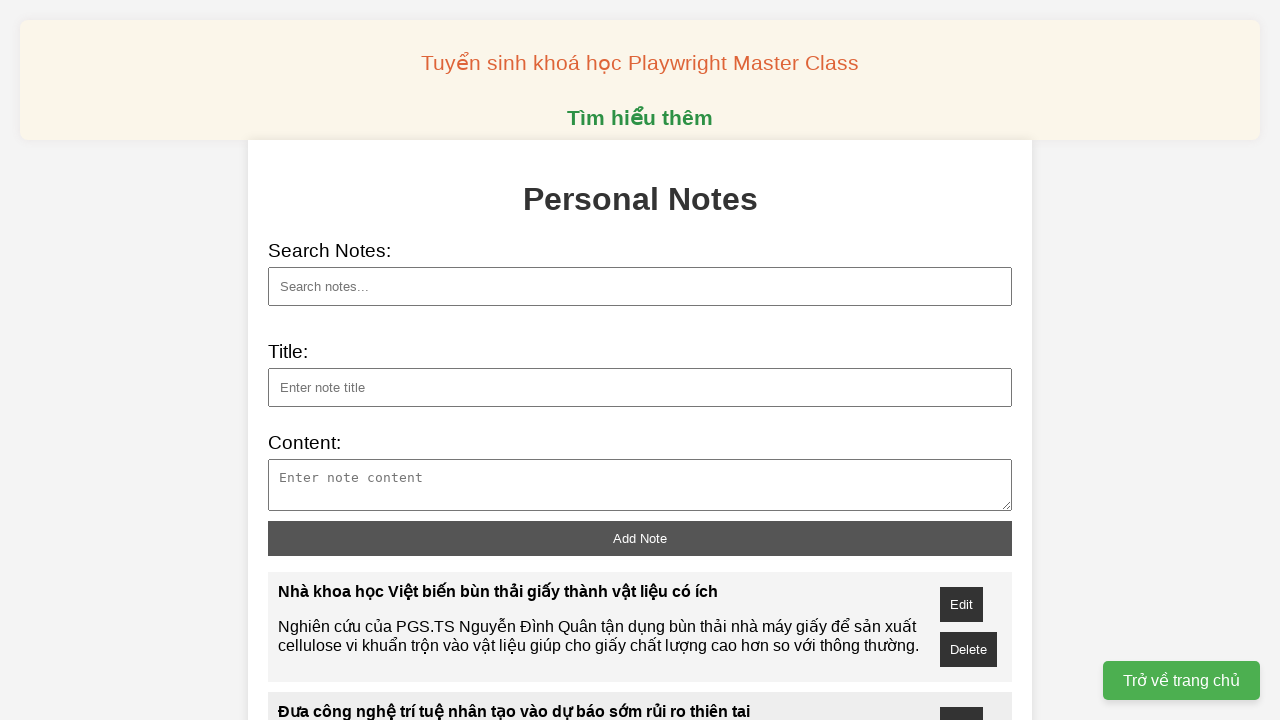

Filled note title: title 7 on //input[@type="text" and @id="note-title"]
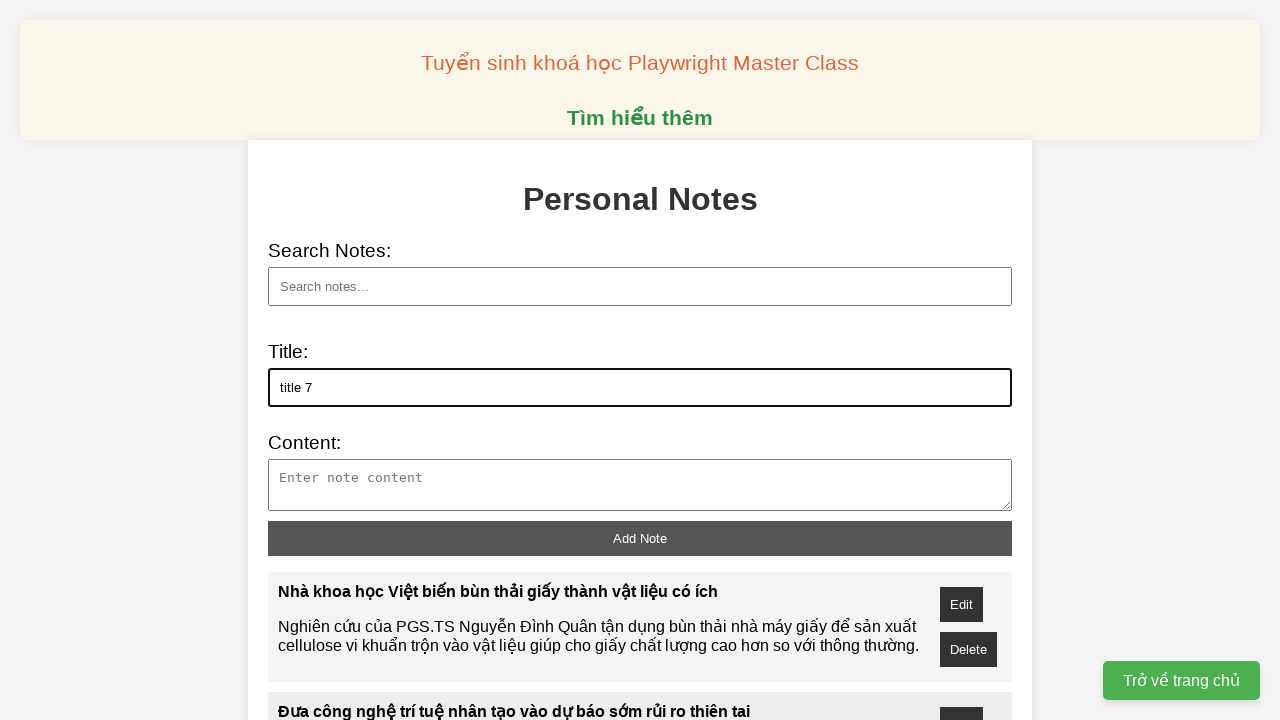

Filled note content for: title 7 on //textarea[@id="note-content"]
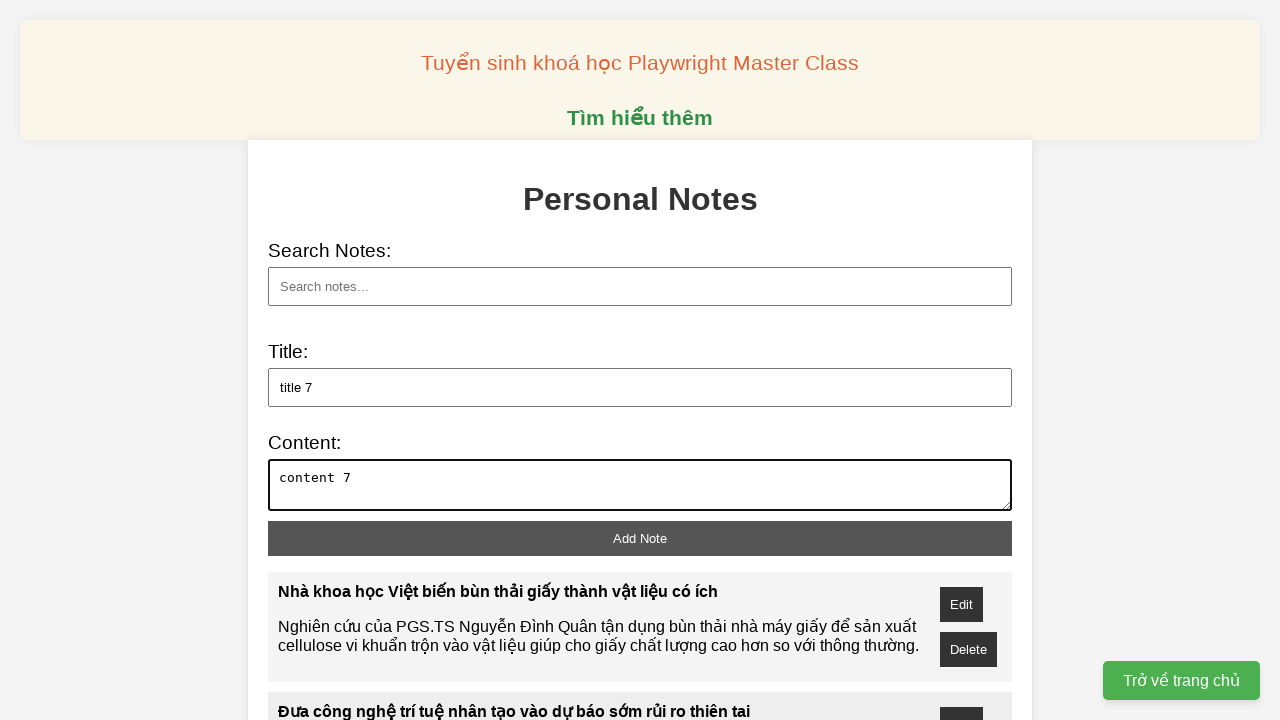

Clicked add button for note: title 7 at (640, 538) on xpath=//button[@id="add-note"]
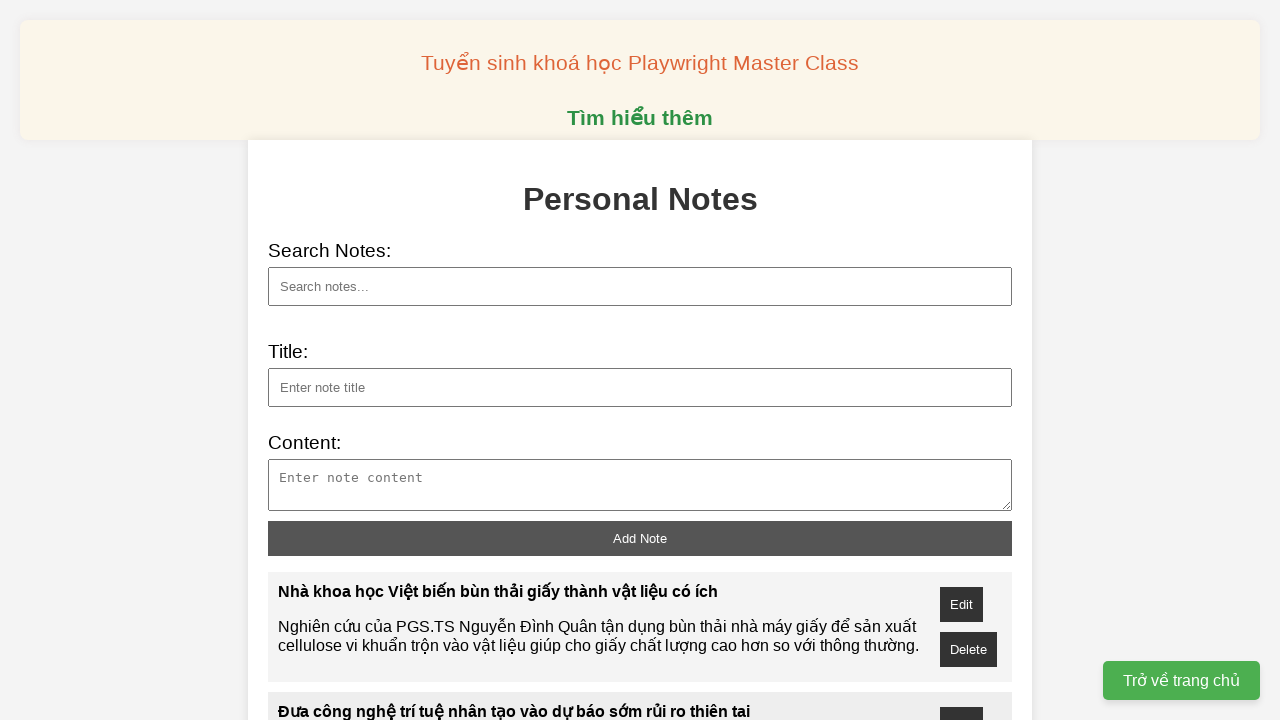

Filled note title: title 8 on //input[@type="text" and @id="note-title"]
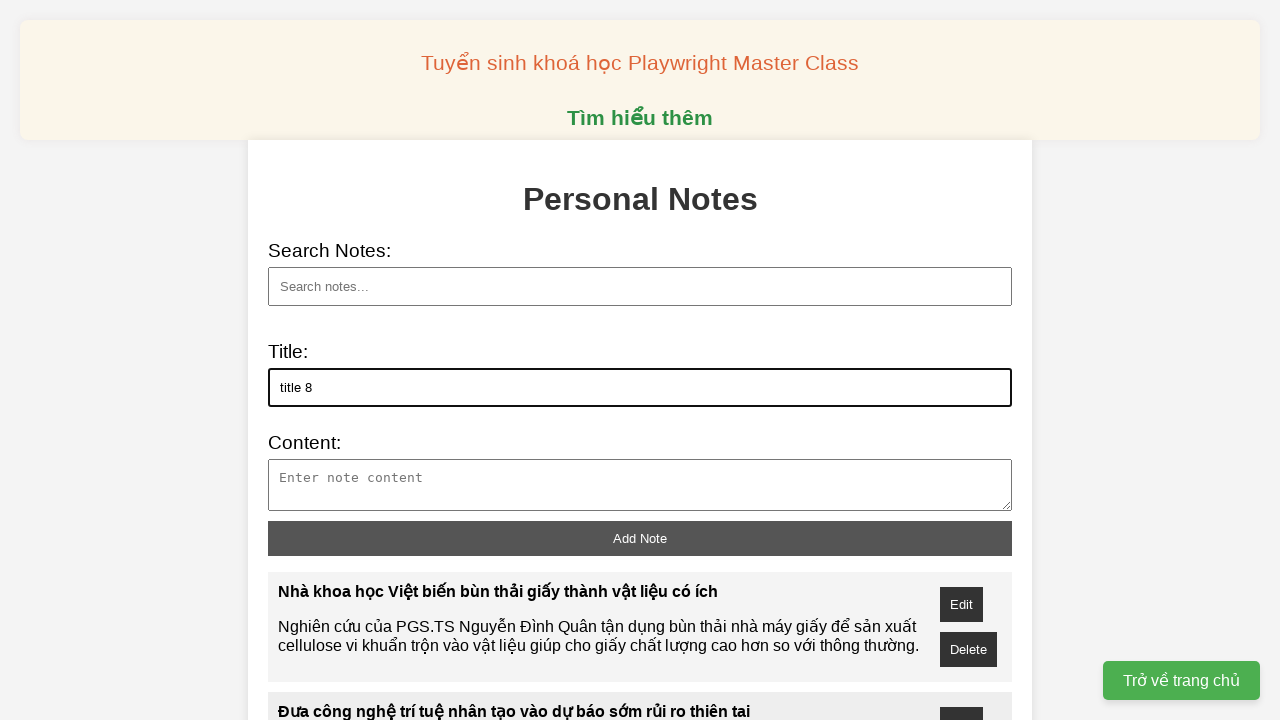

Filled note content for: title 8 on //textarea[@id="note-content"]
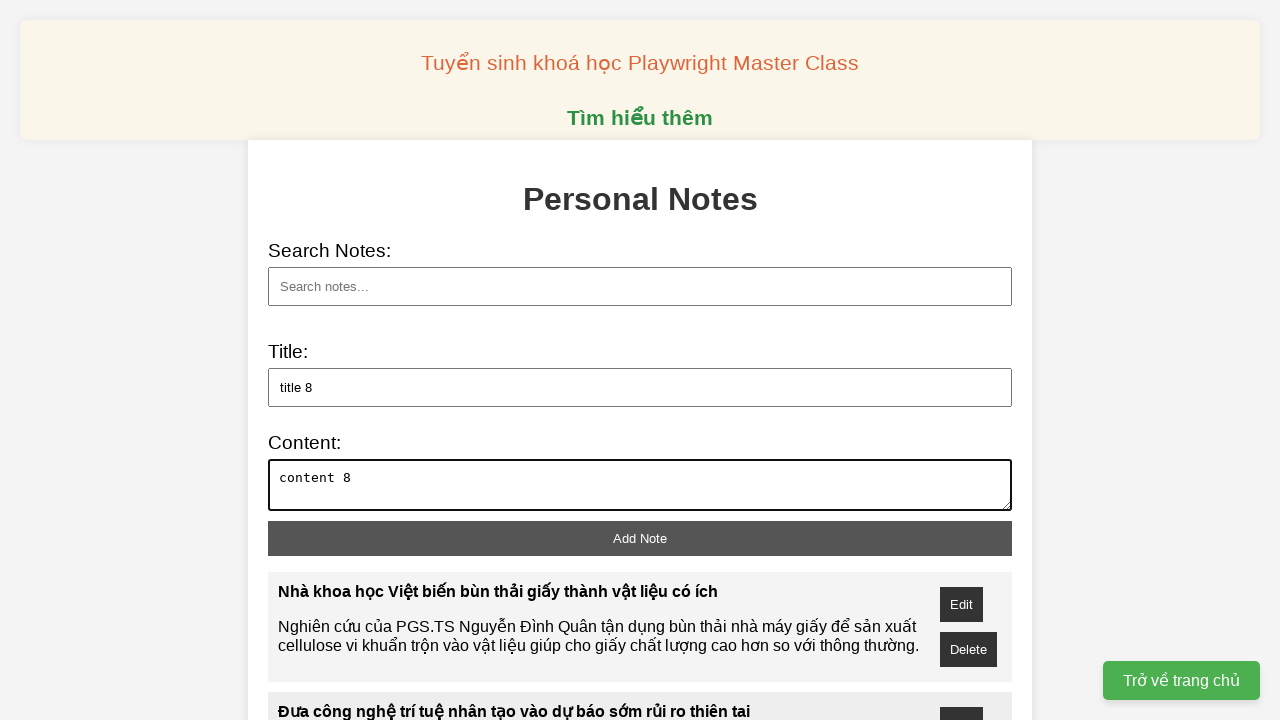

Clicked add button for note: title 8 at (640, 538) on xpath=//button[@id="add-note"]
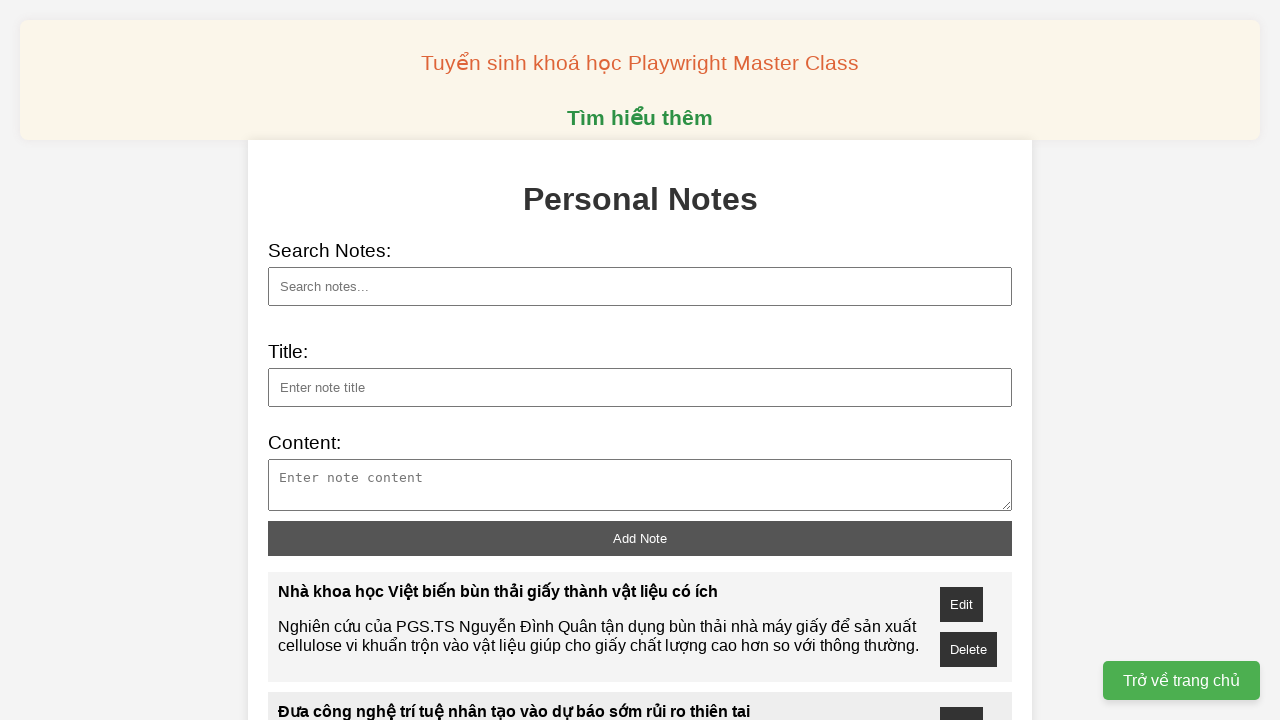

Filled note title: title 9 on //input[@type="text" and @id="note-title"]
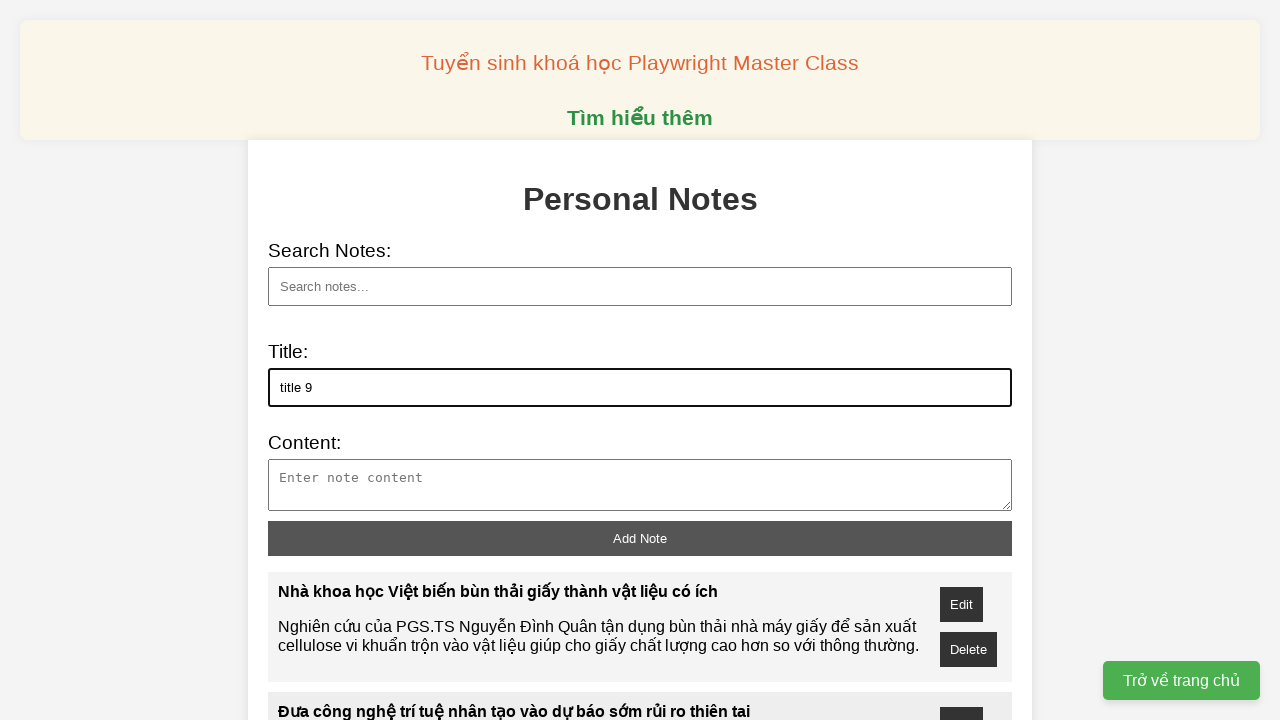

Filled note content for: title 9 on //textarea[@id="note-content"]
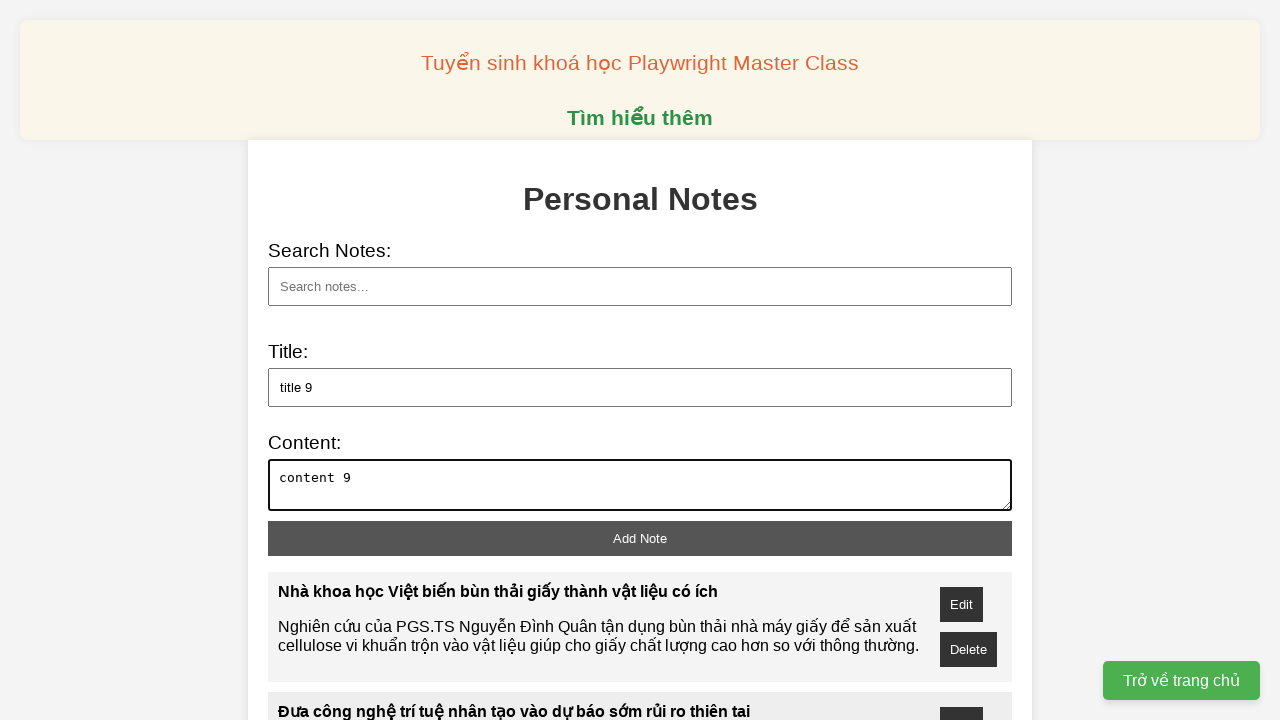

Clicked add button for note: title 9 at (640, 538) on xpath=//button[@id="add-note"]
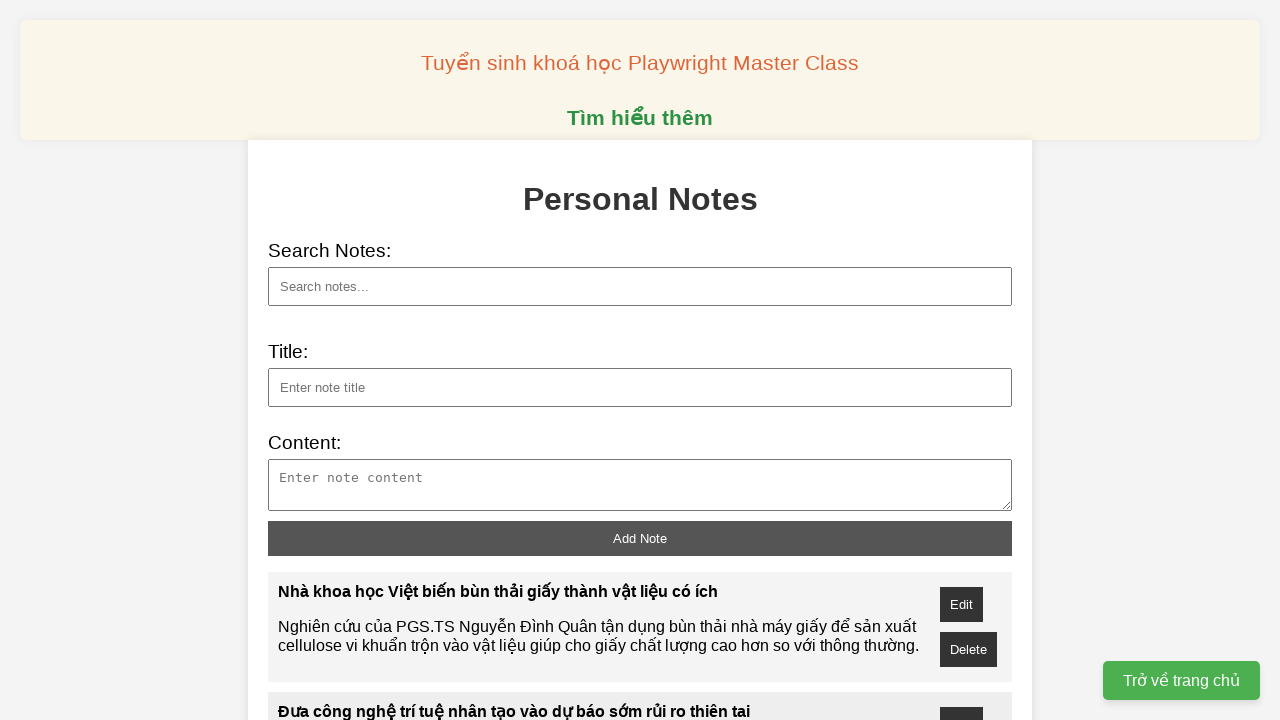

Filled note title: title 10 on //input[@type="text" and @id="note-title"]
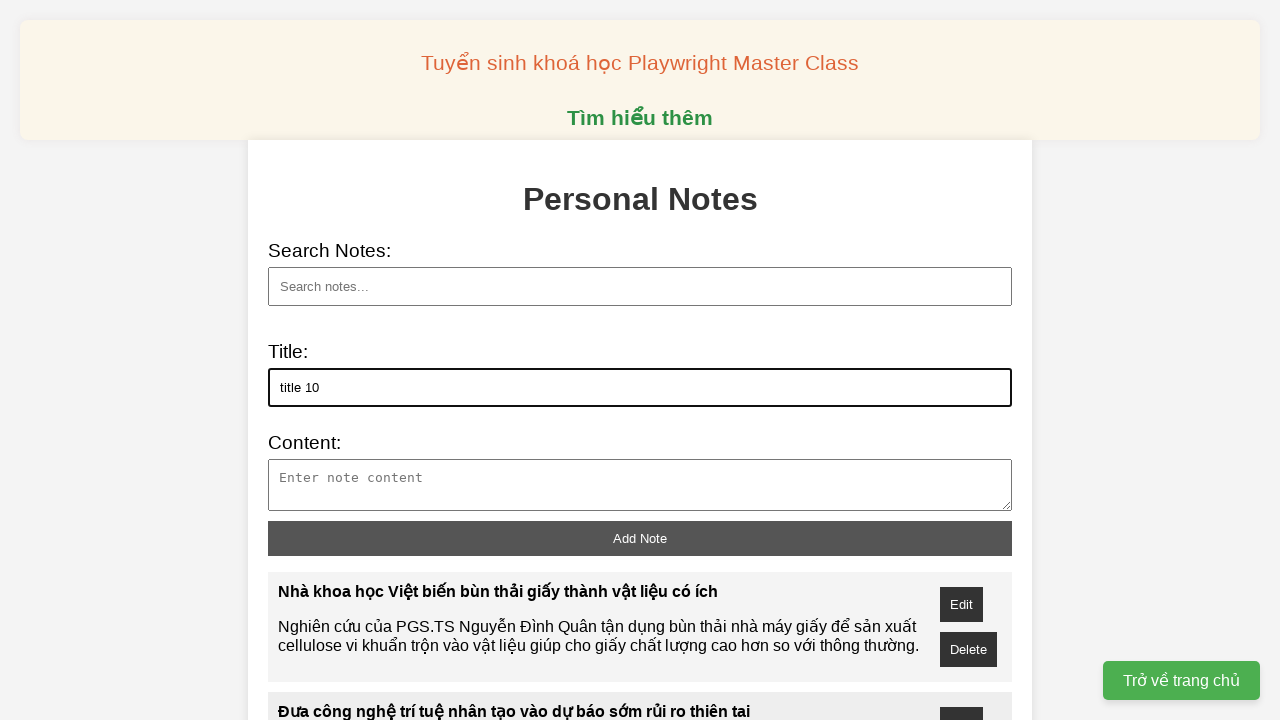

Filled note content for: title 10 on //textarea[@id="note-content"]
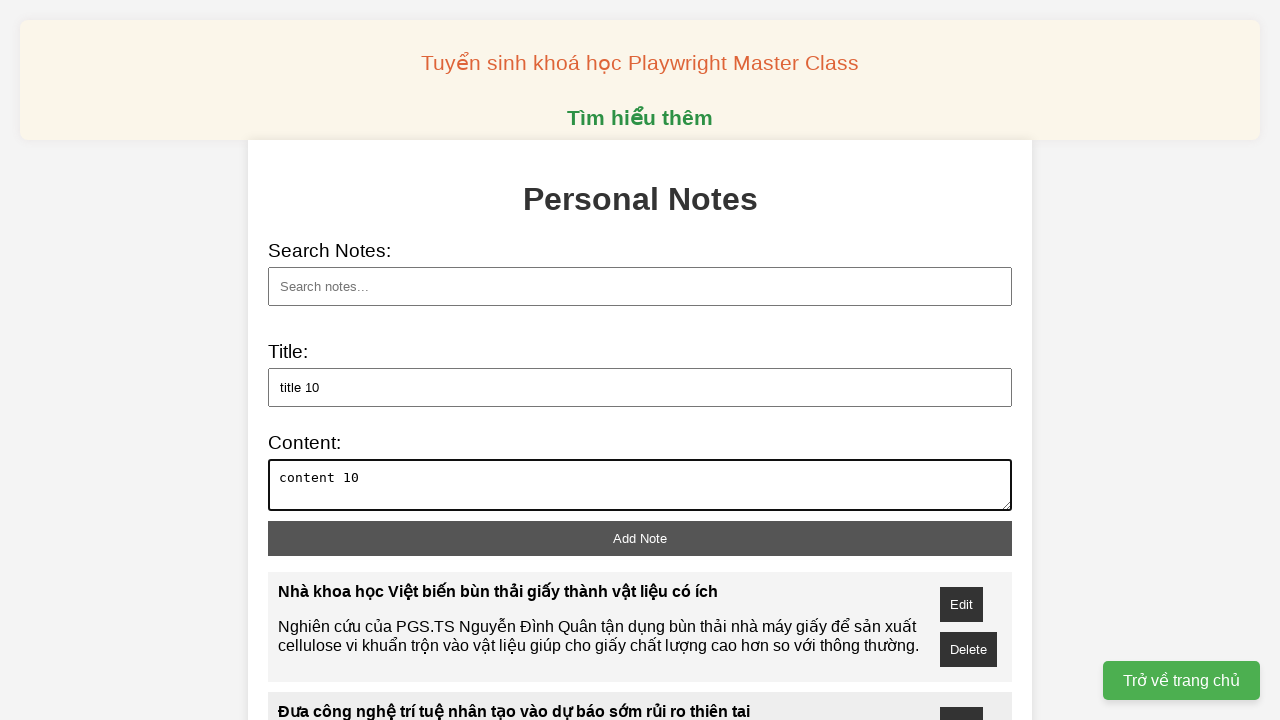

Clicked add button for note: title 10 at (640, 538) on xpath=//button[@id="add-note"]
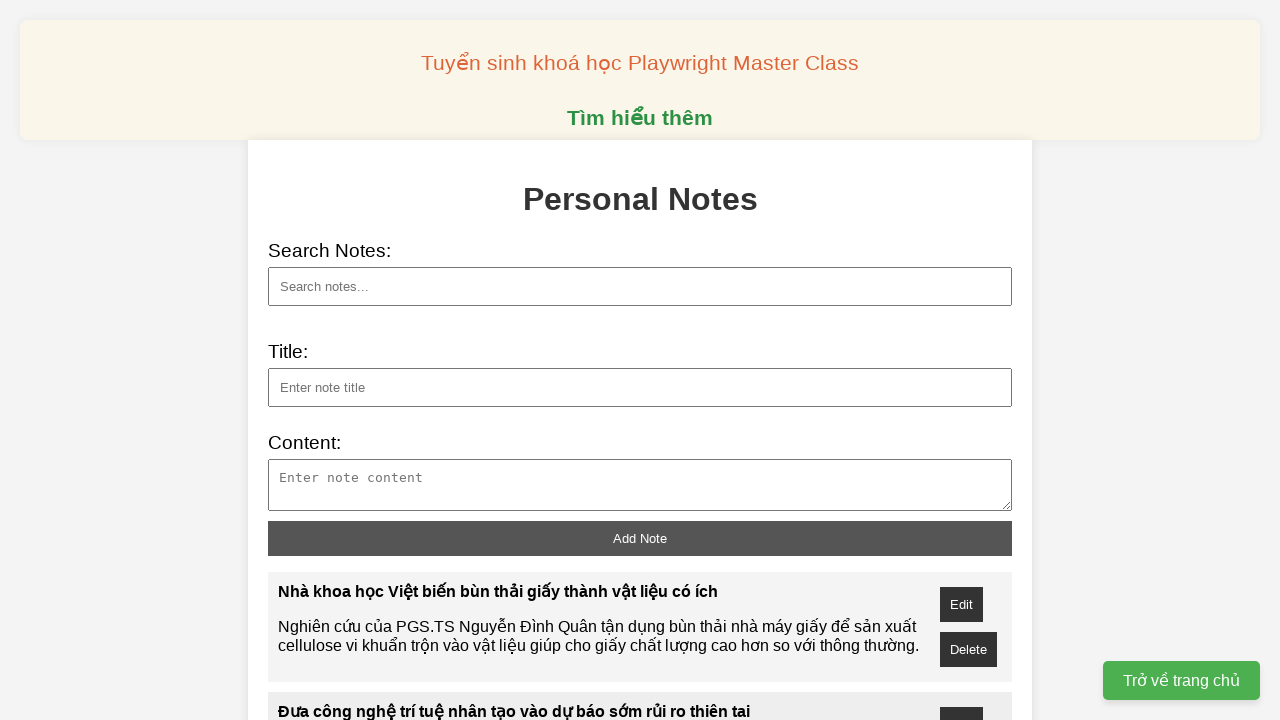

Searched for notes with keyword 'Việt' on //input[@type="text" and @id="search"]
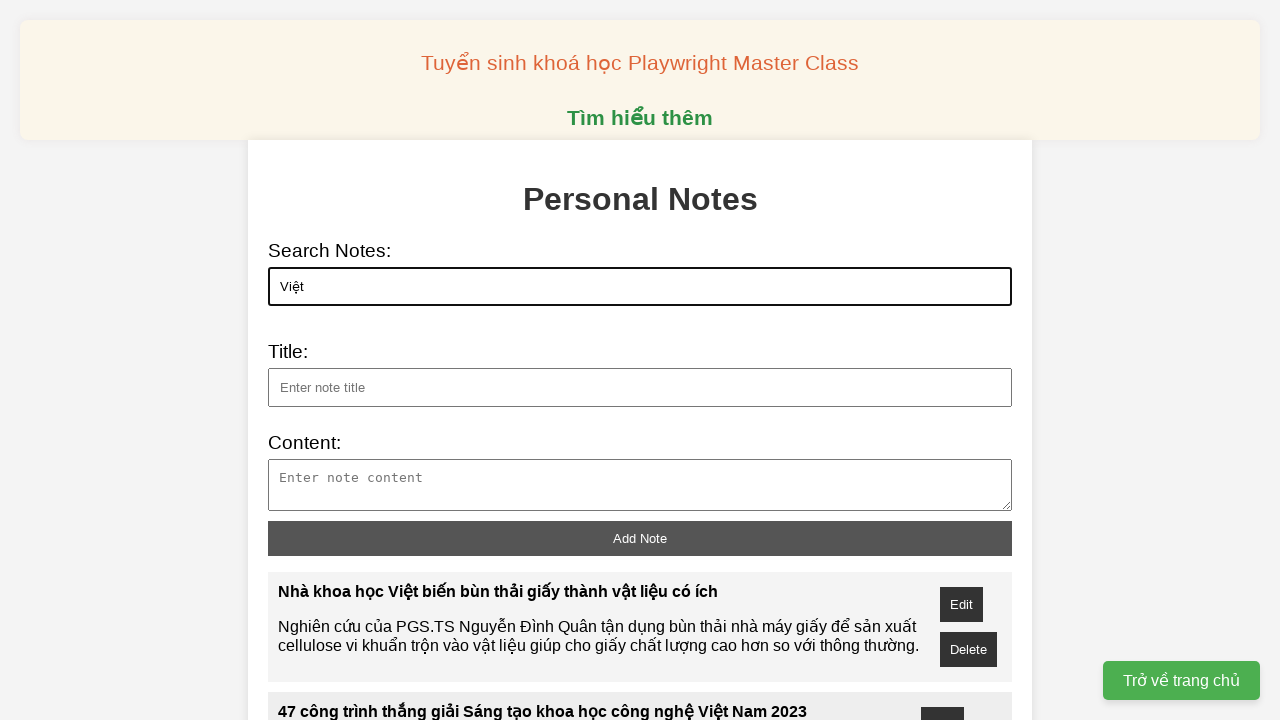

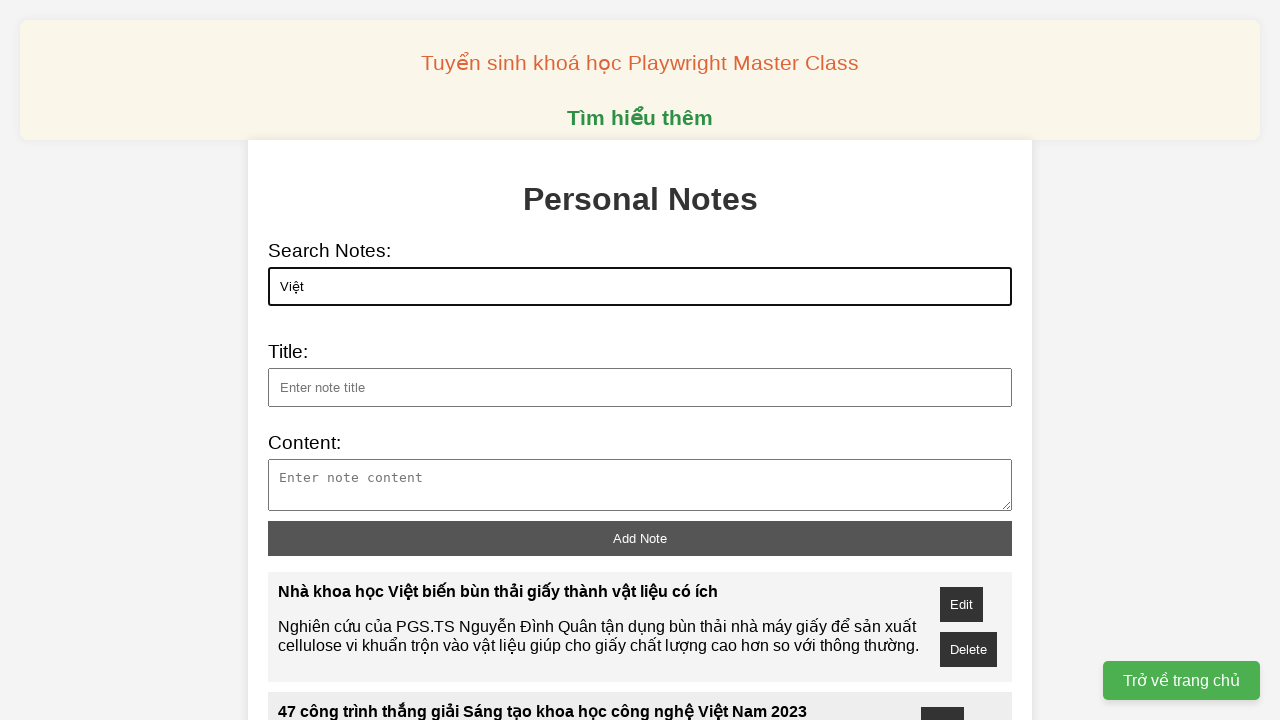